Tests that clicking filter links highlights the currently applied filter

Starting URL: https://demo.playwright.dev/todomvc

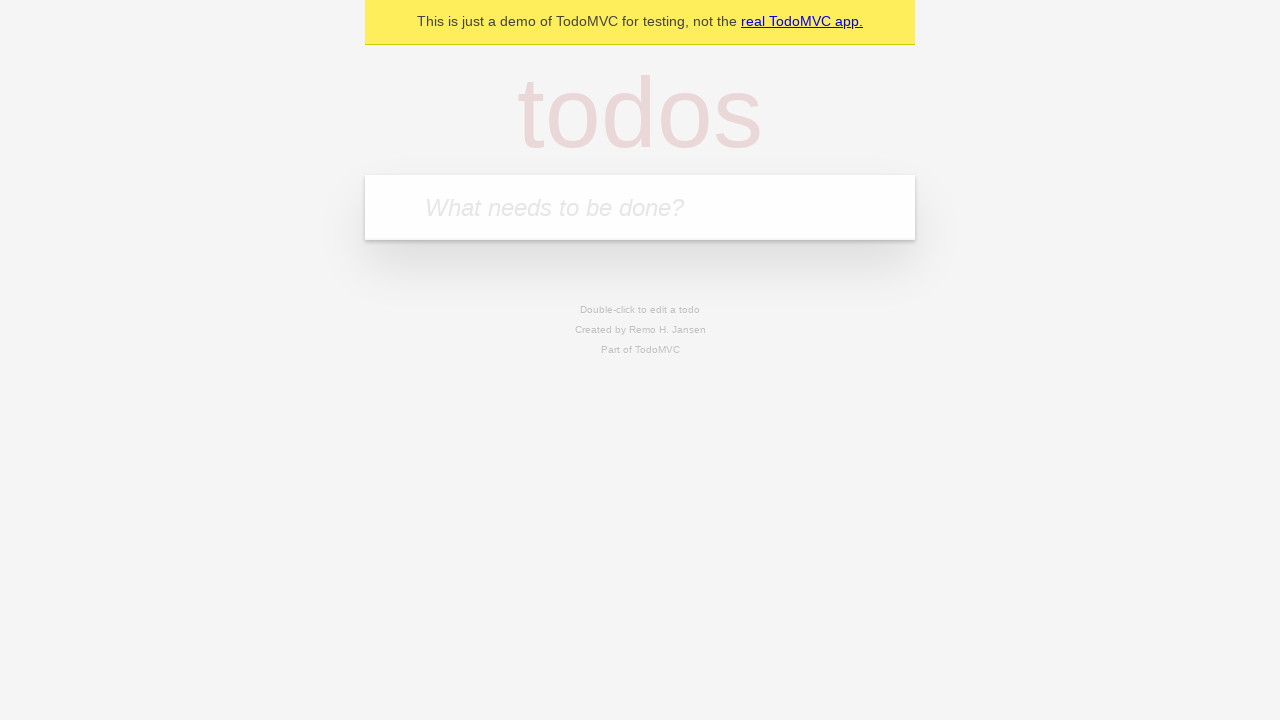

Filled todo input with 'buy some cheese' on internal:attr=[placeholder="What needs to be done?"i]
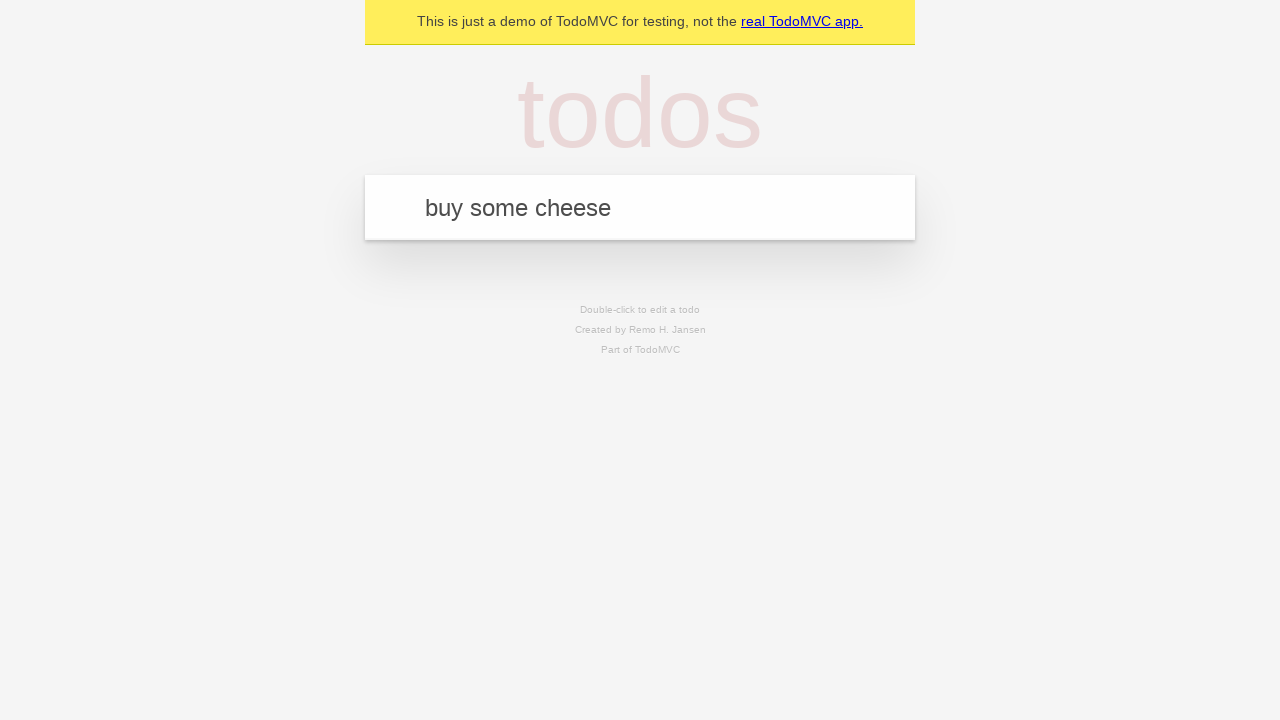

Pressed Enter to add todo 'buy some cheese' on internal:attr=[placeholder="What needs to be done?"i]
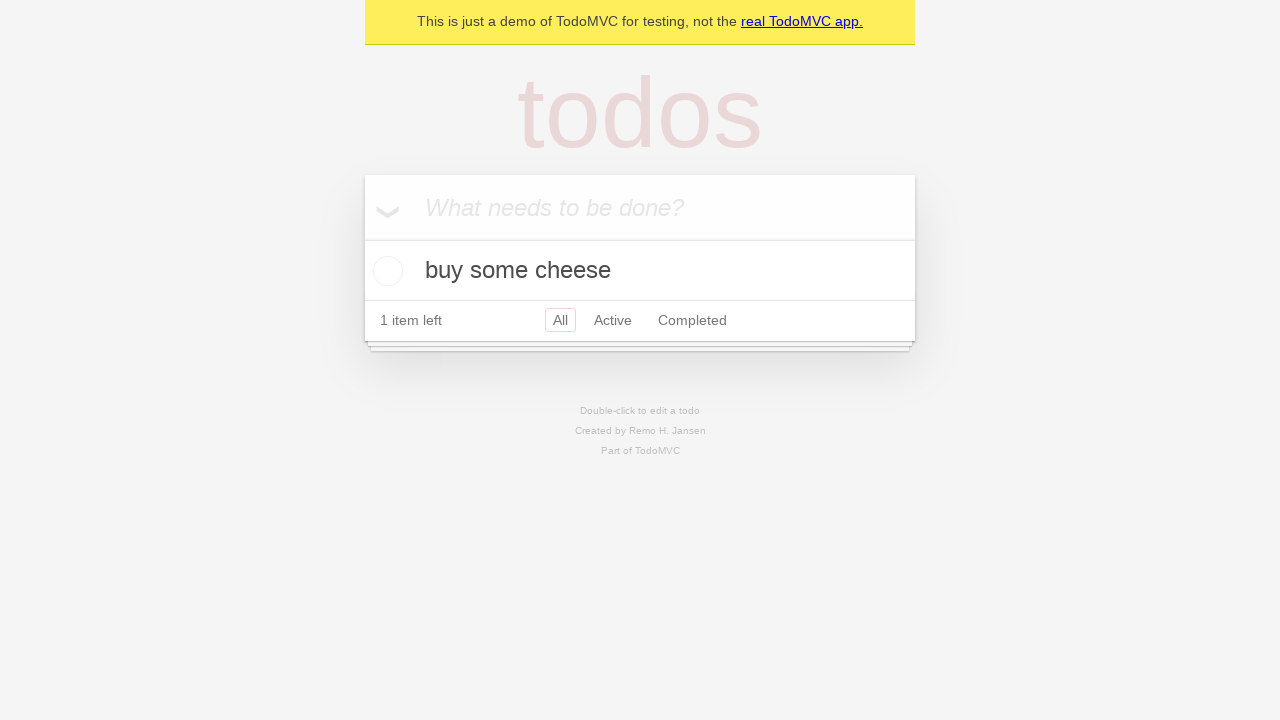

Filled todo input with 'feed the cat' on internal:attr=[placeholder="What needs to be done?"i]
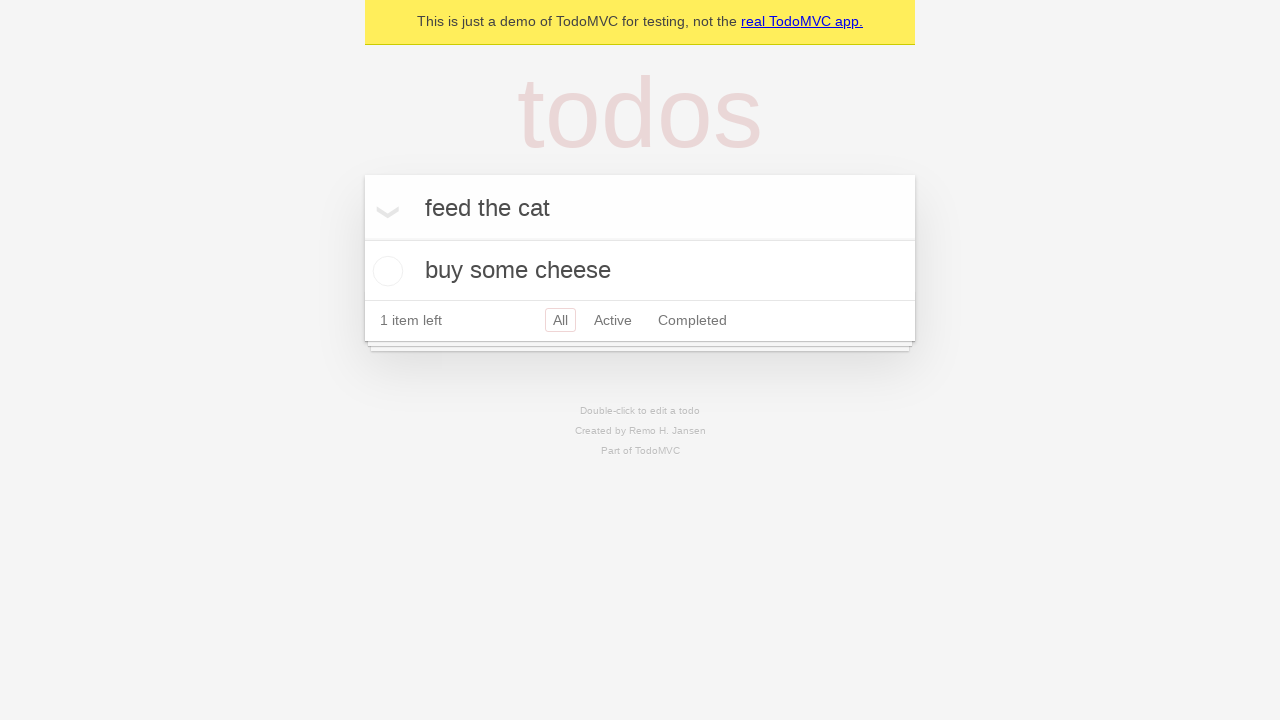

Pressed Enter to add todo 'feed the cat' on internal:attr=[placeholder="What needs to be done?"i]
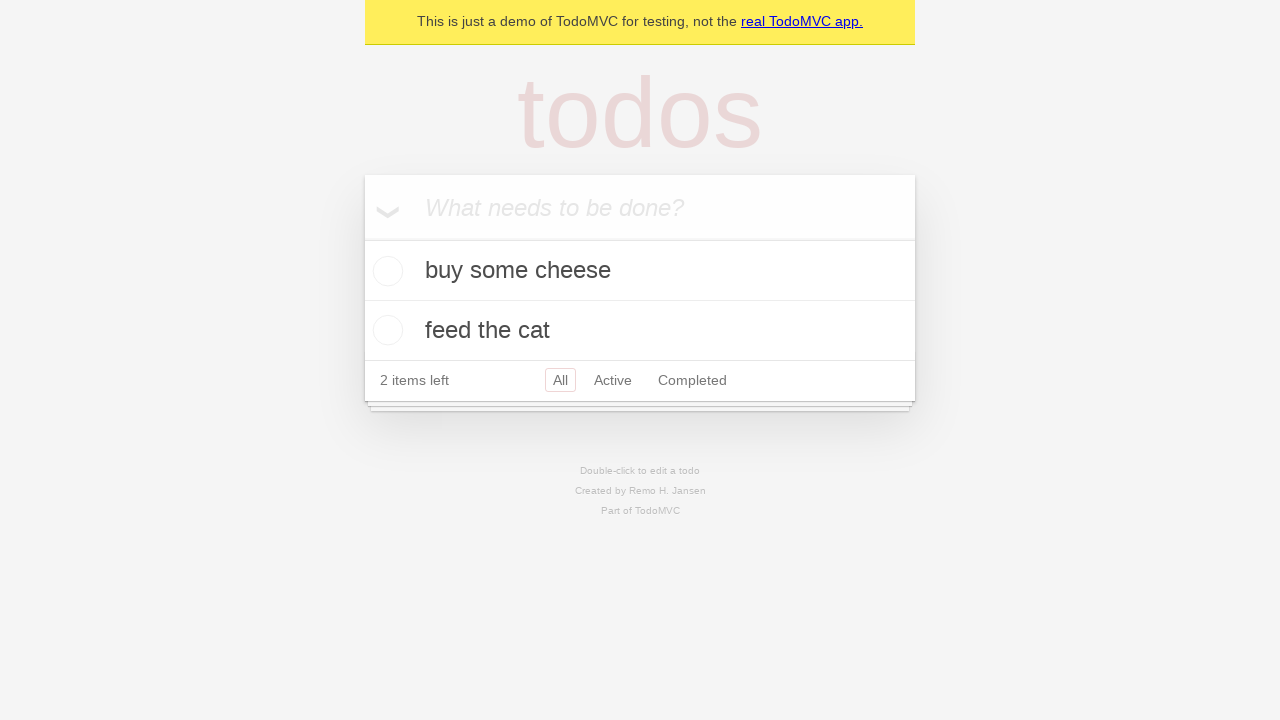

Filled todo input with 'book a doctors appointment' on internal:attr=[placeholder="What needs to be done?"i]
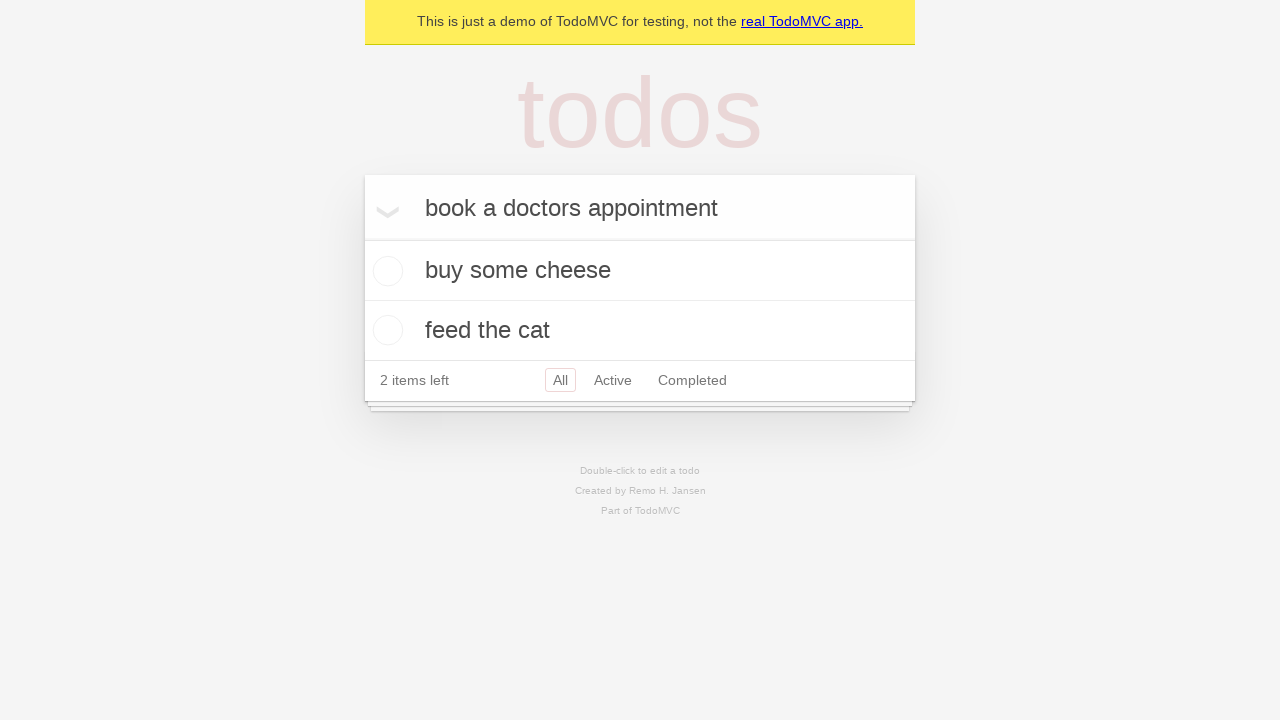

Pressed Enter to add todo 'book a doctors appointment' on internal:attr=[placeholder="What needs to be done?"i]
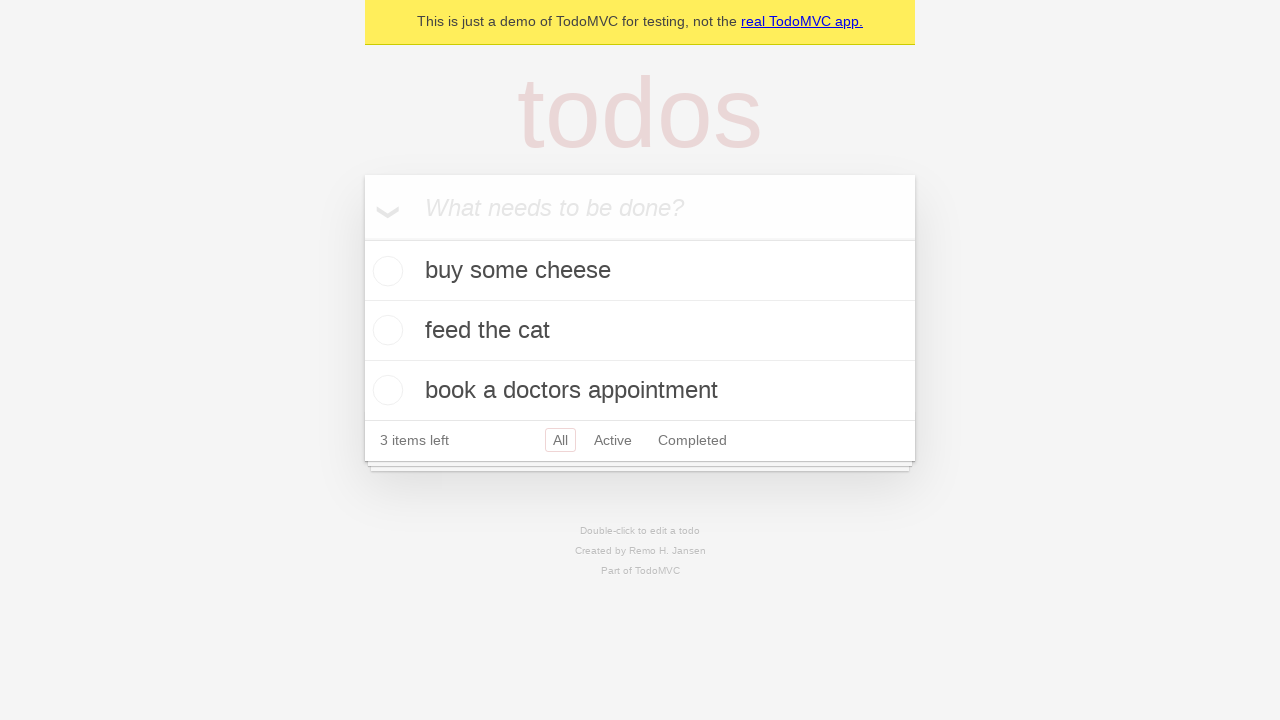

Clicked 'Active' filter link at (613, 440) on internal:role=link[name="Active"i]
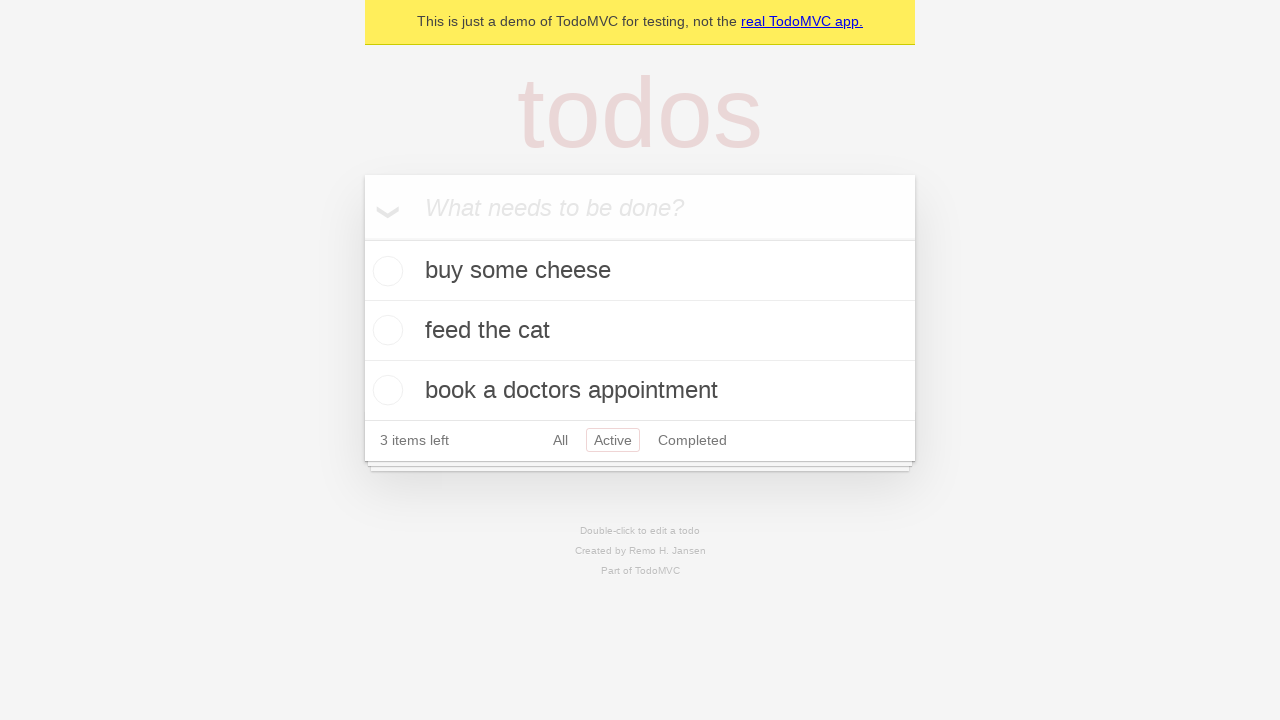

Clicked 'Completed' filter link to verify highlight at (692, 440) on internal:role=link[name="Completed"i]
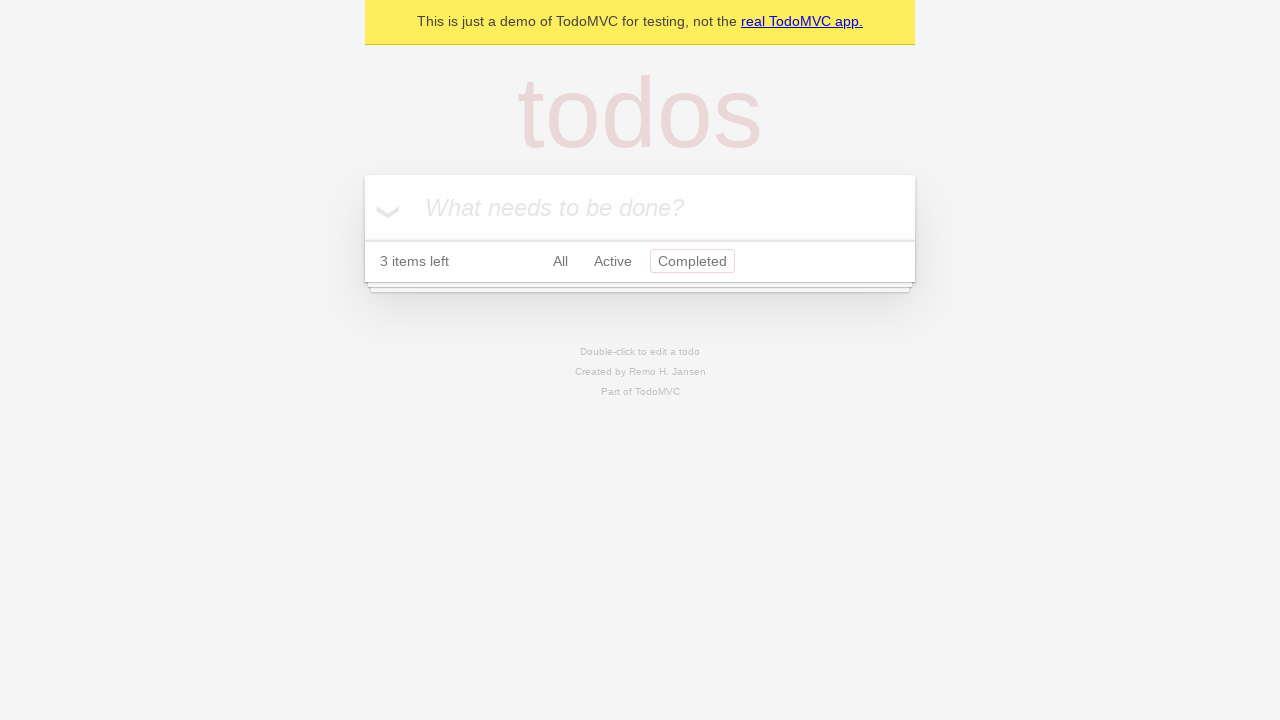

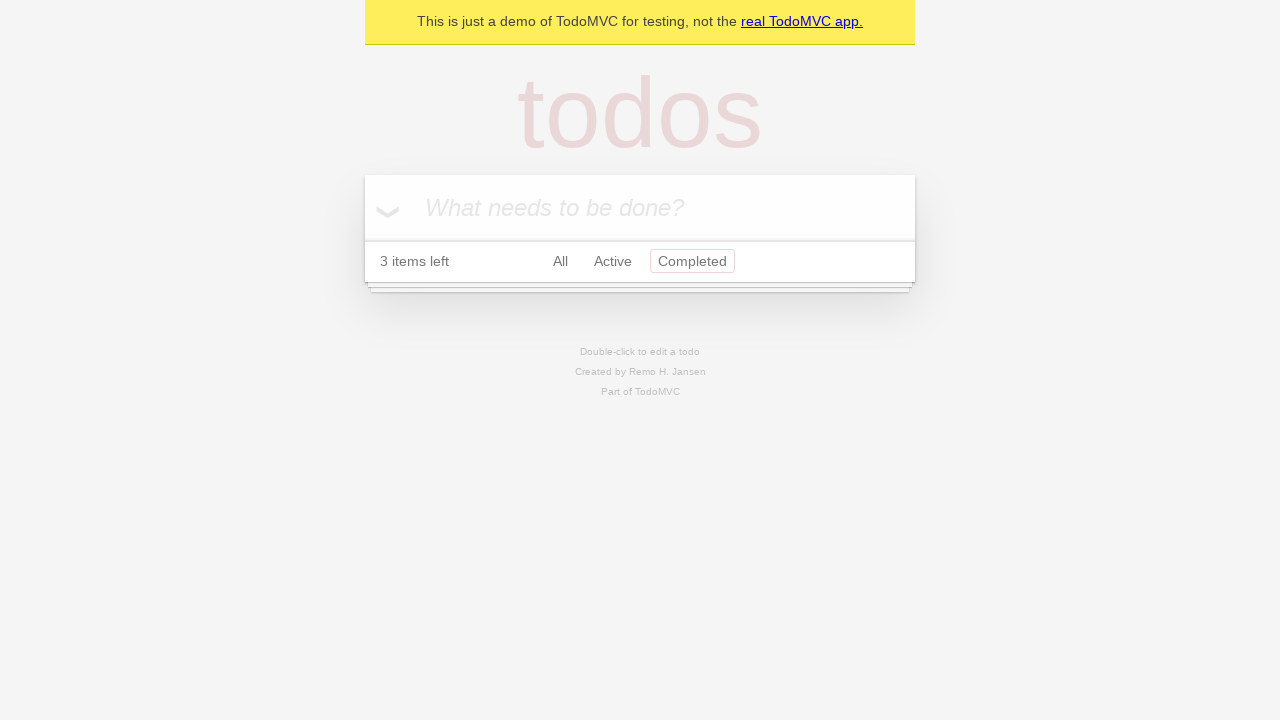